Simple test that navigates to journaldev.com website. The test only performs page navigation with no additional interactions.

Starting URL: http://journaldev.com

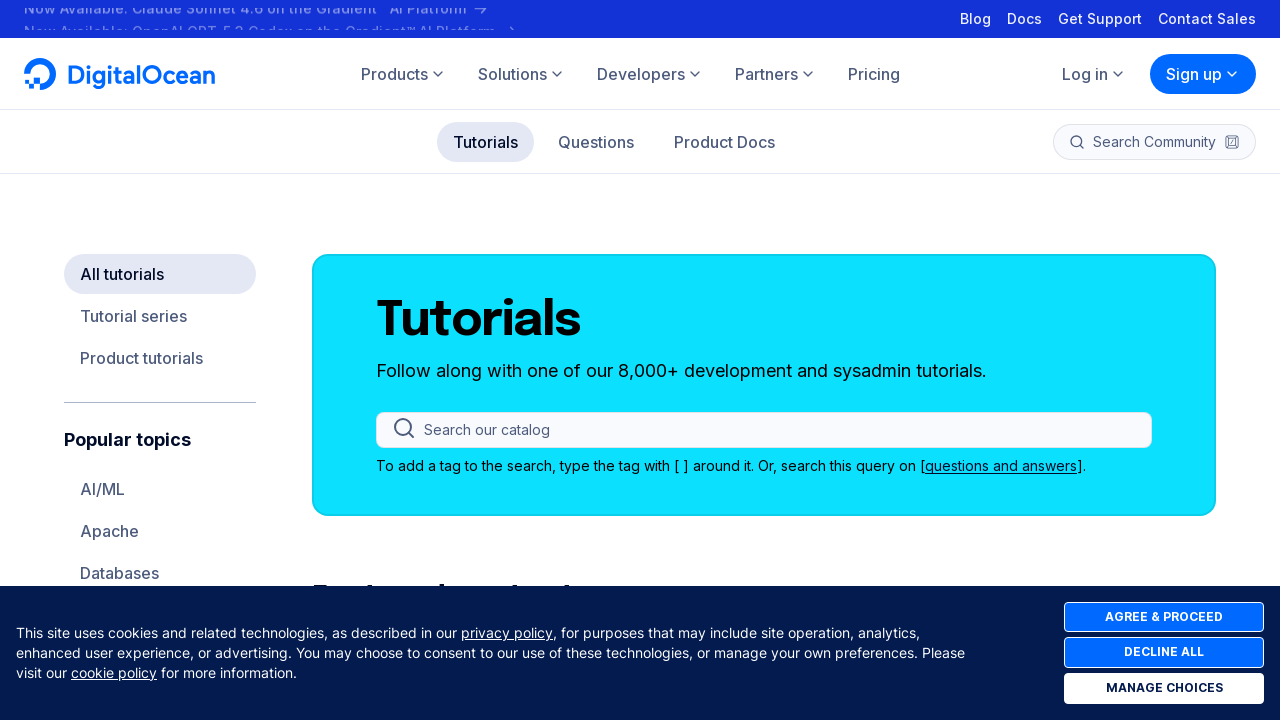

Navigated to http://journaldev.com
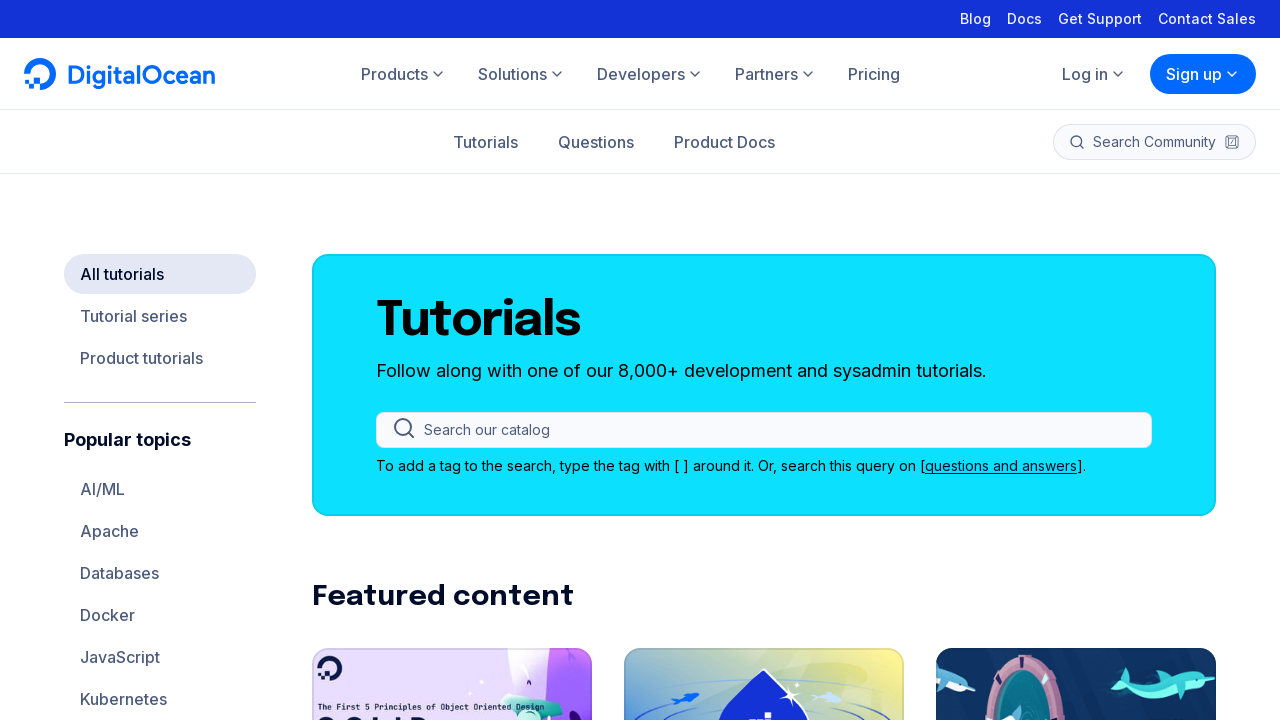

Page DOM content loaded
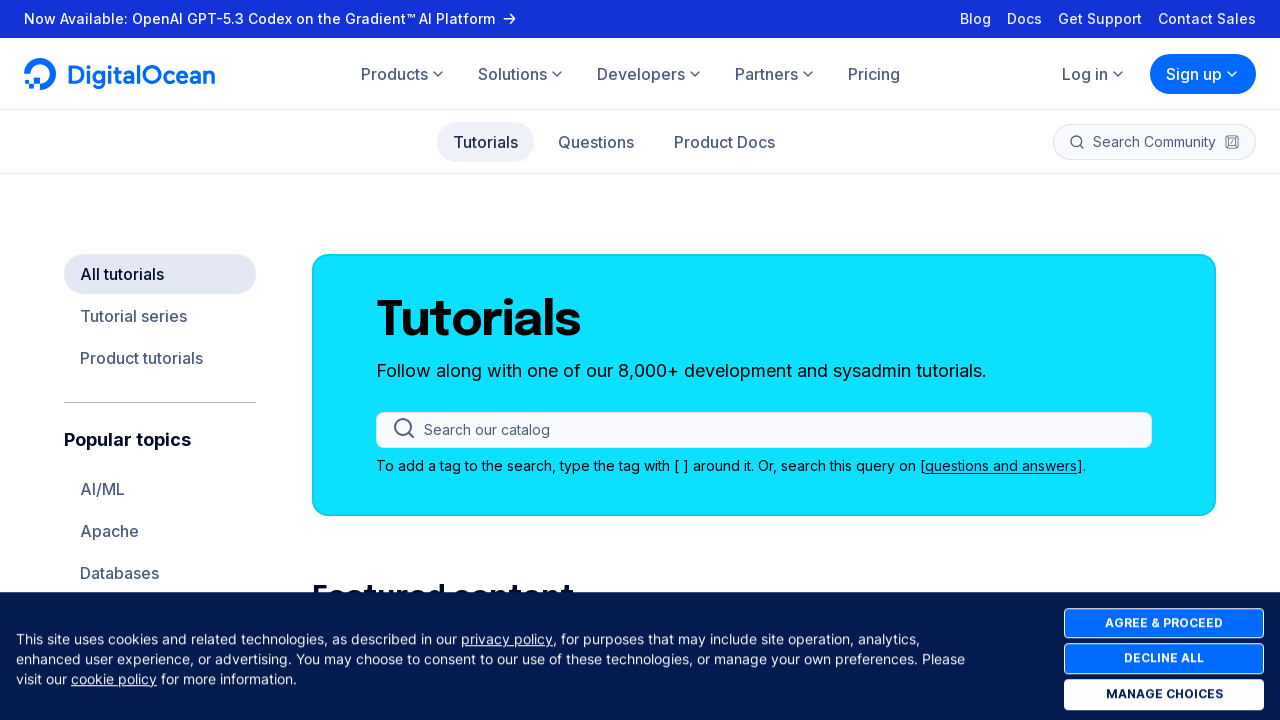

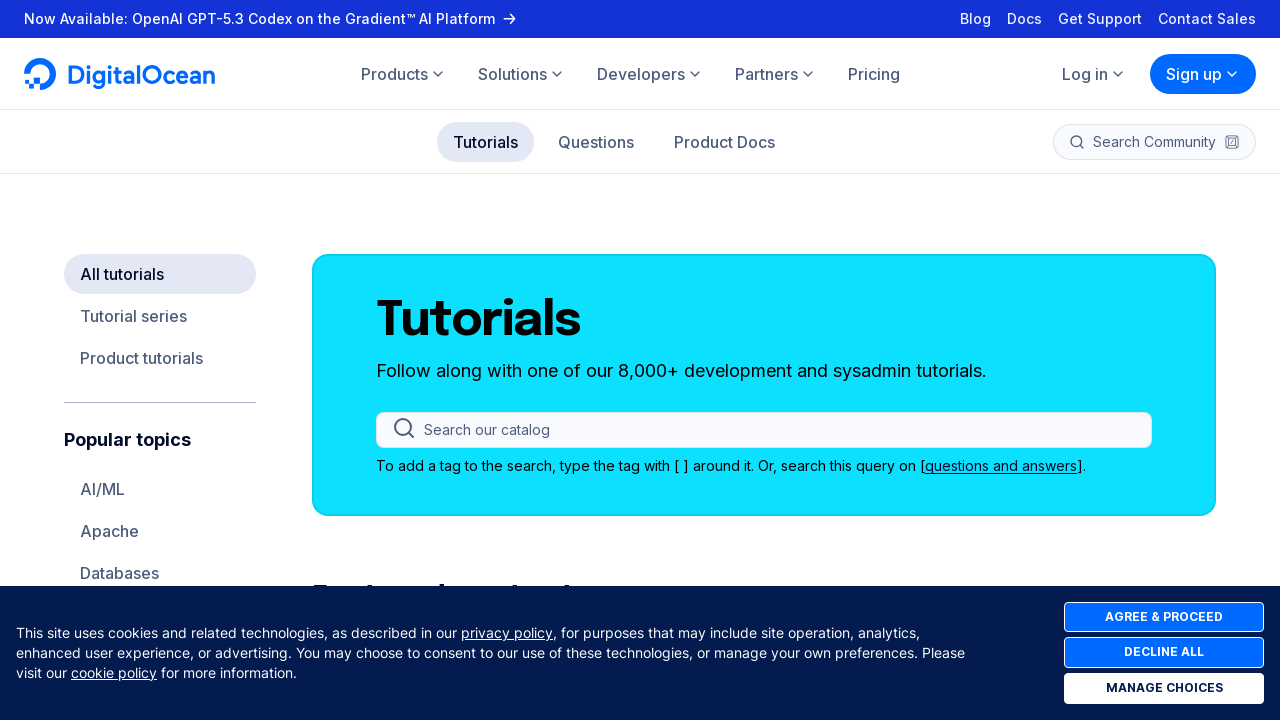